Tests drag and drop by offset by dragging an element to specific coordinates

Starting URL: https://demoqa.com/dragabble

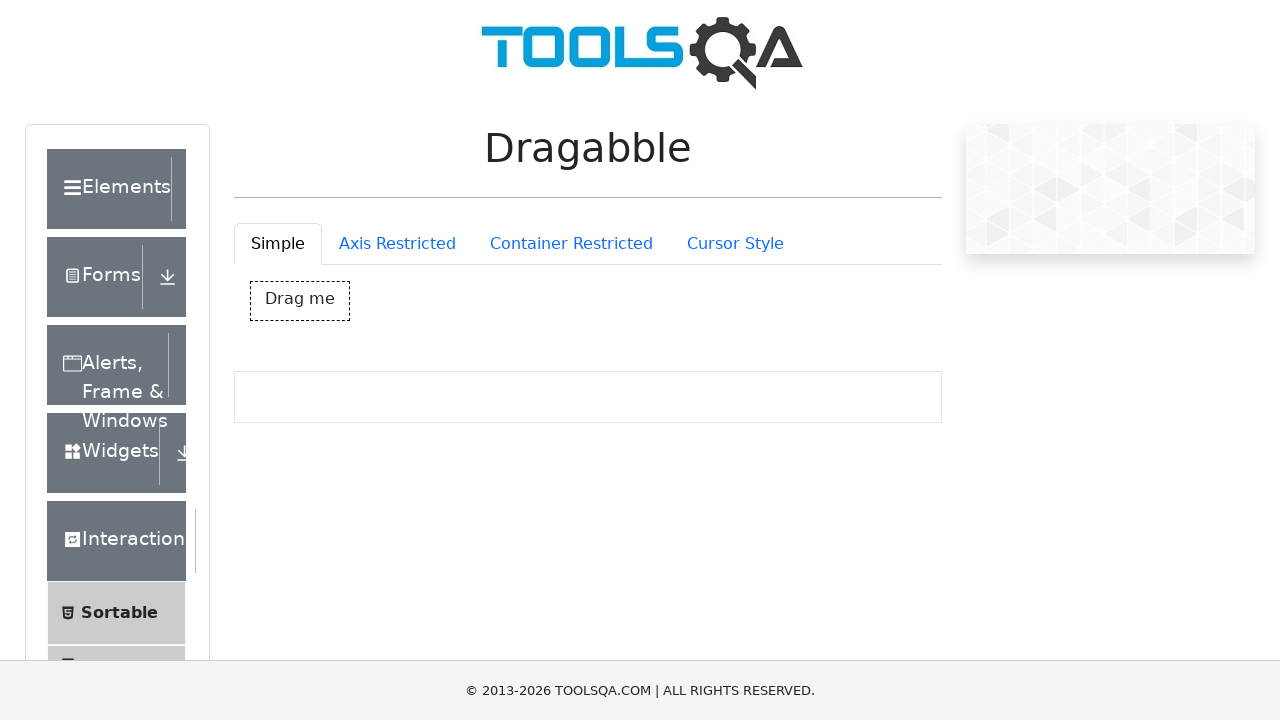

Scrolled to bottom of page
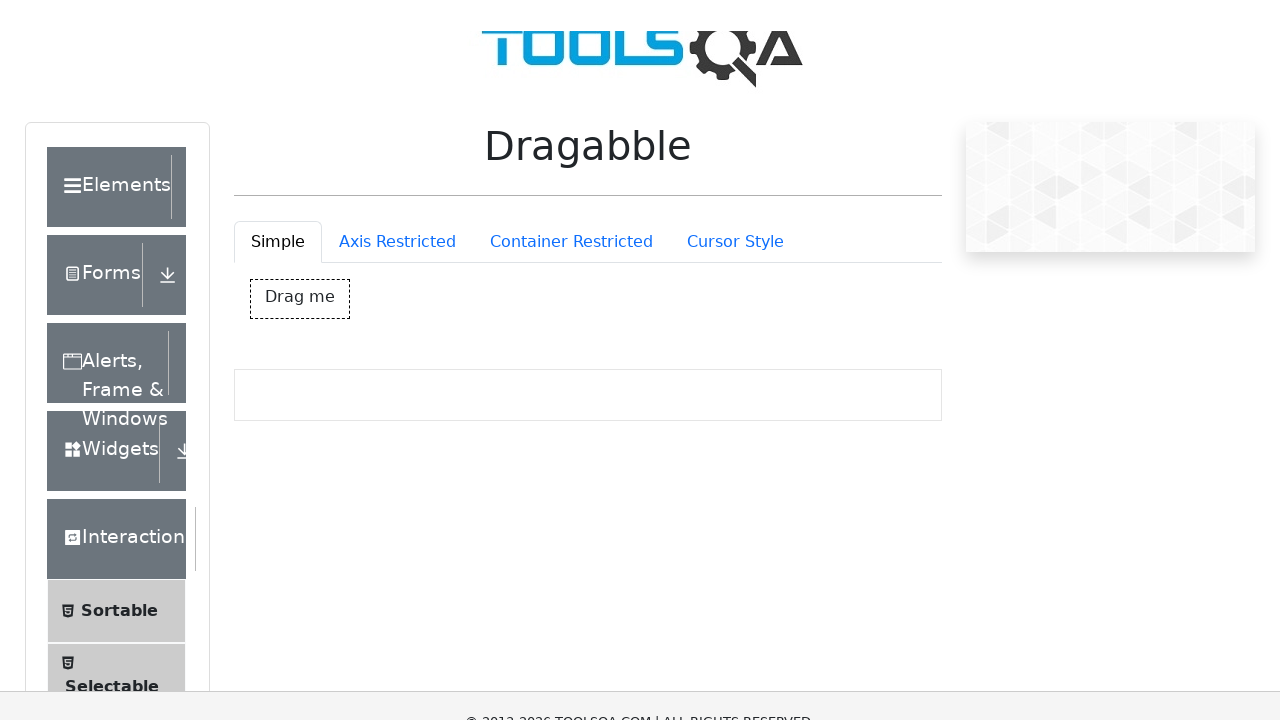

Located the drag box element
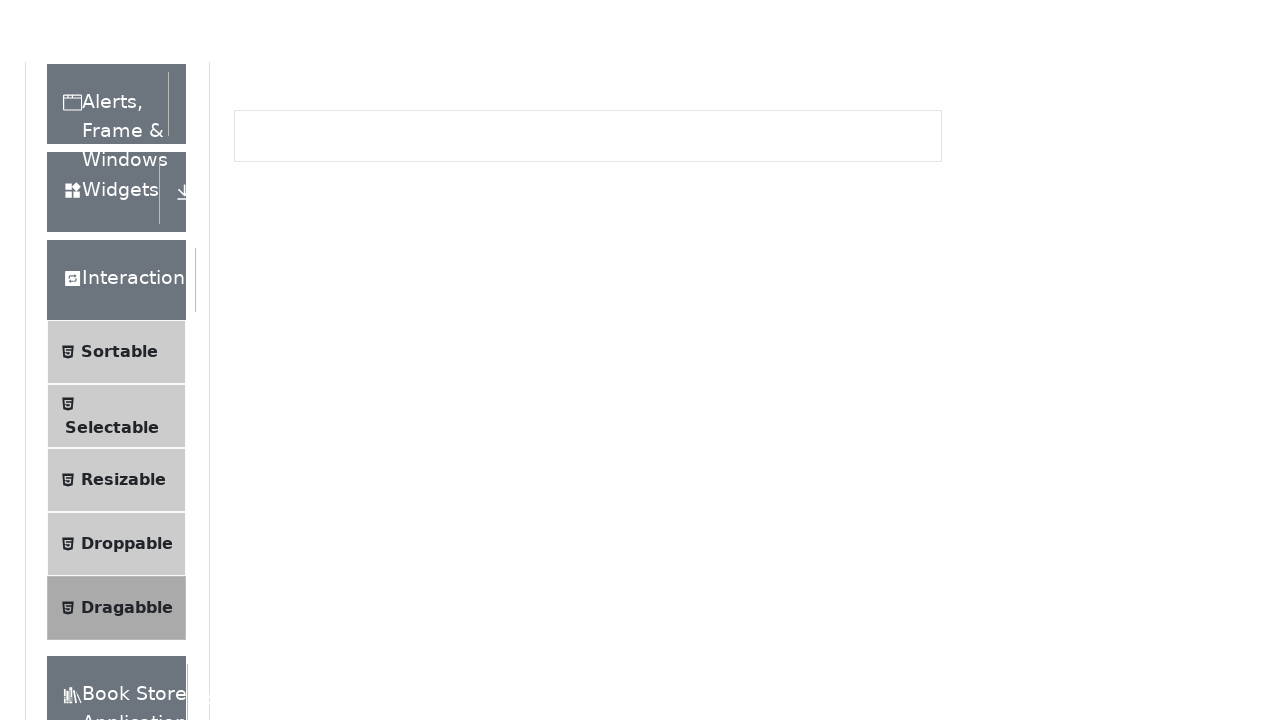

Retrieved bounding box coordinates of drag box
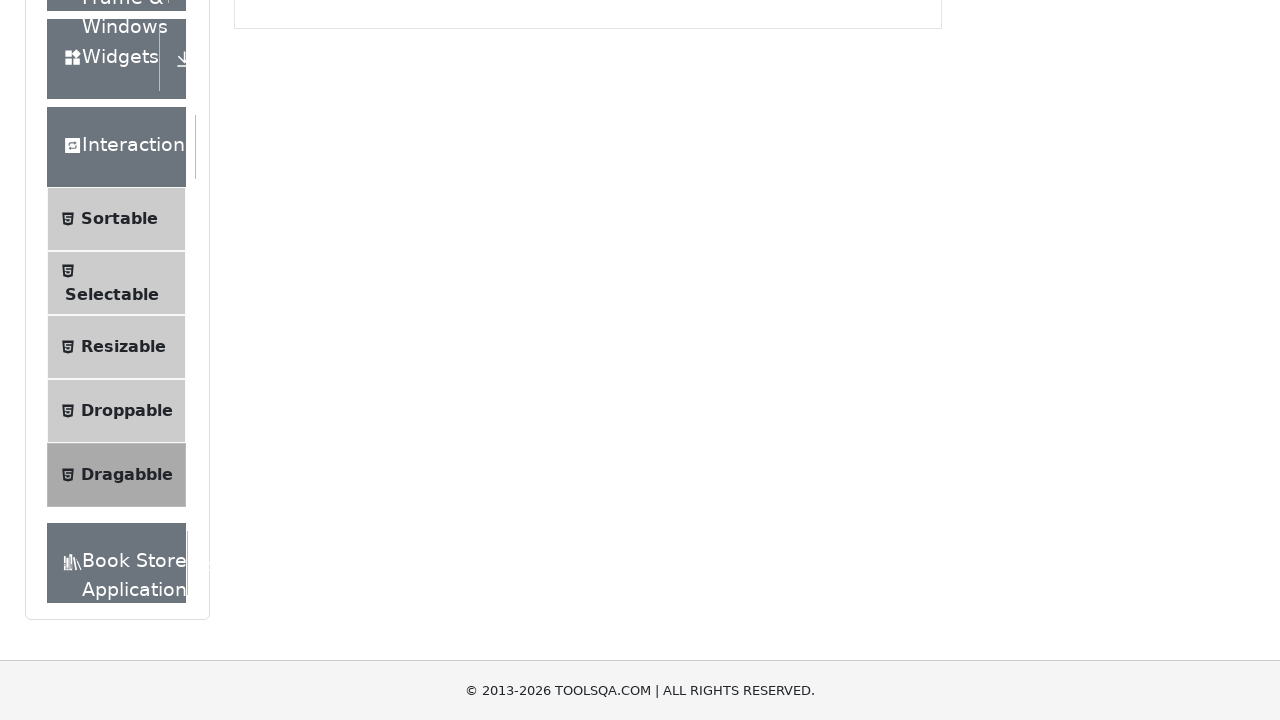

Moved mouse to center of drag box at (300, -93)
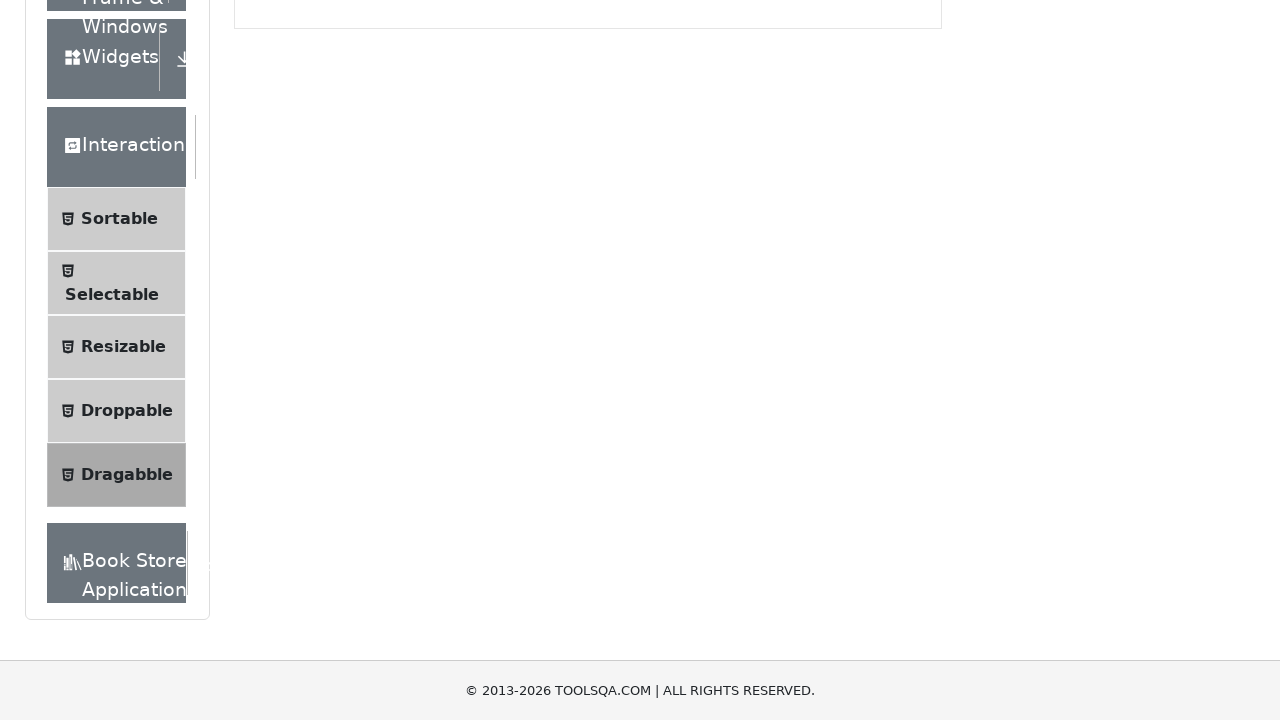

Pressed mouse button down to start drag at (300, -93)
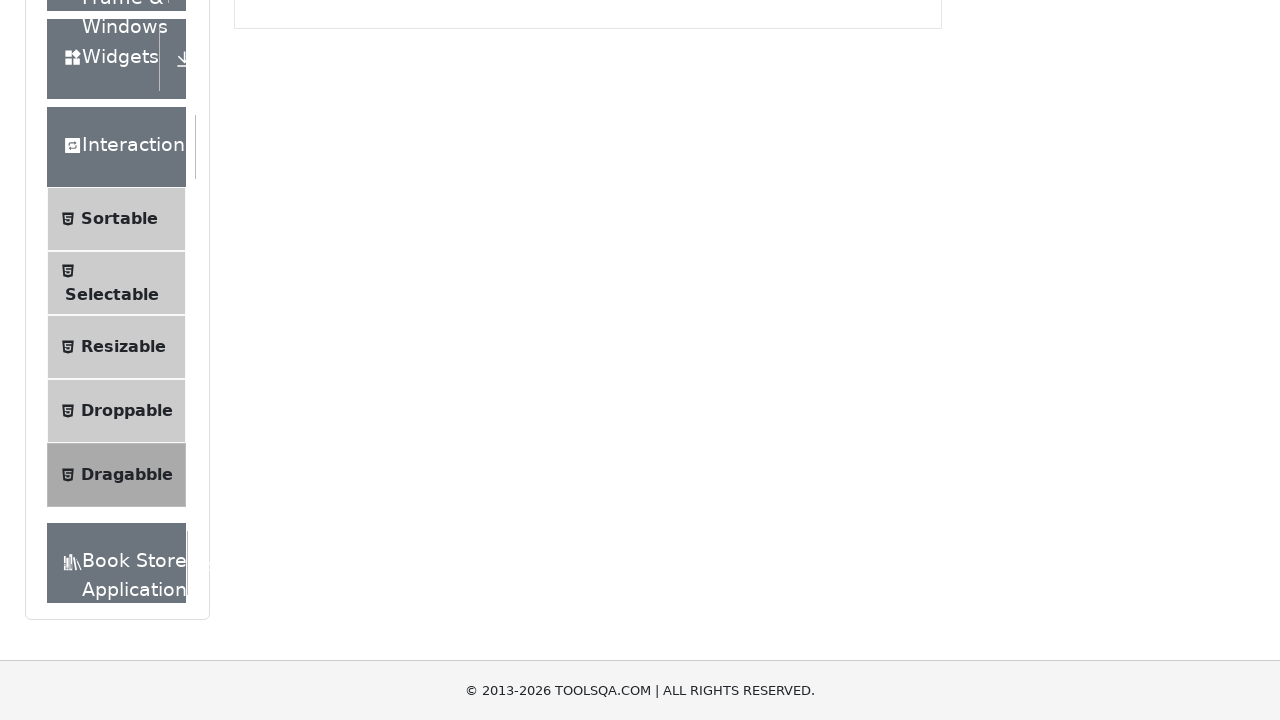

Dragged element by 150 pixels offset in both x and y directions at (450, 57)
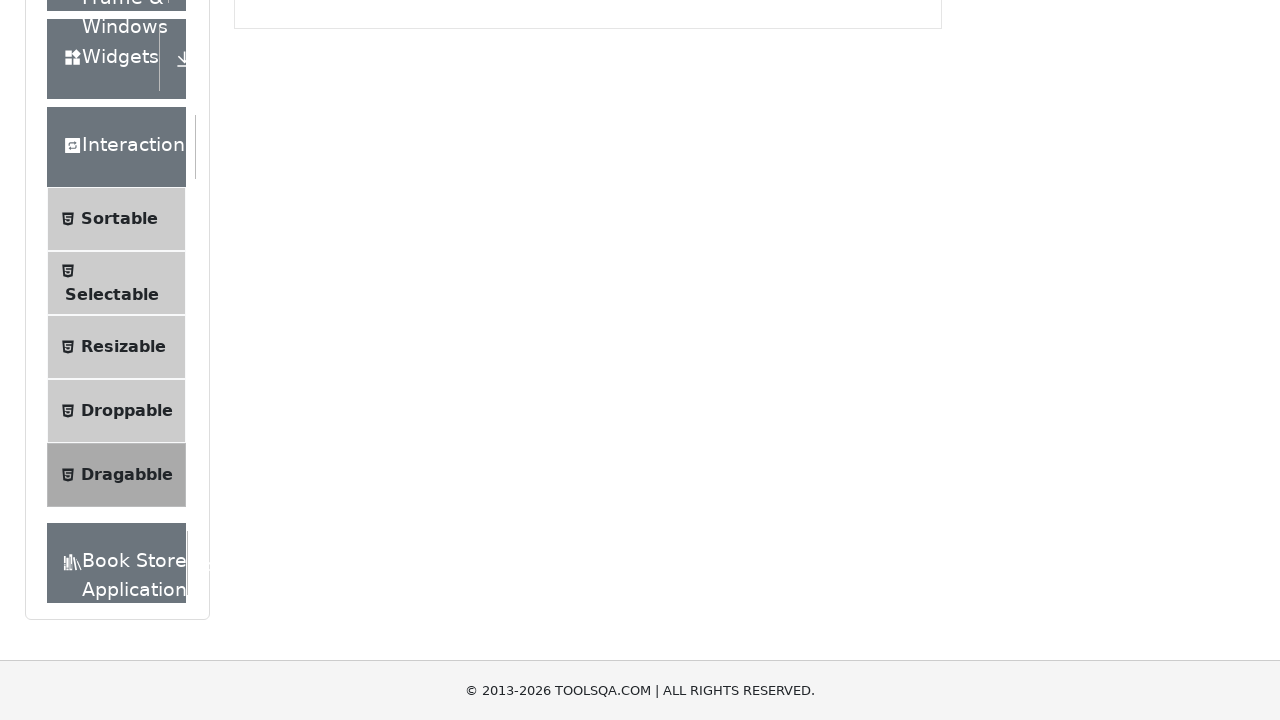

Released mouse button to complete drag and drop at (450, 57)
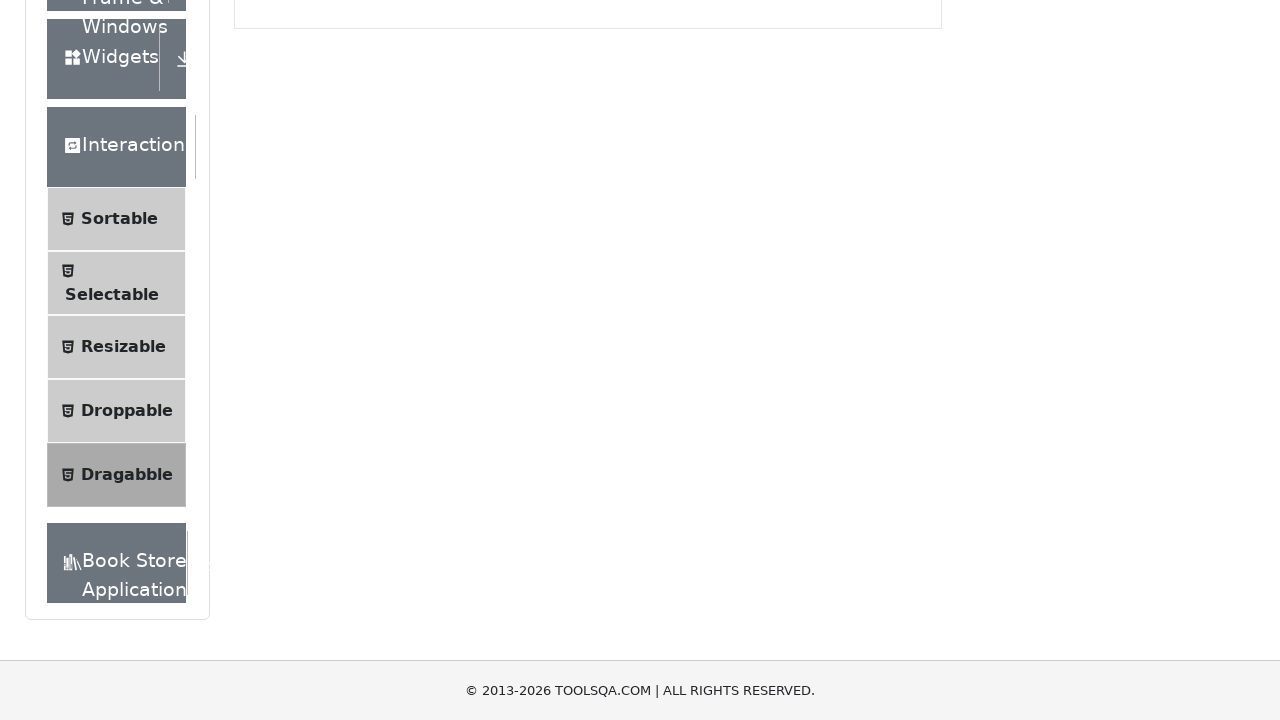

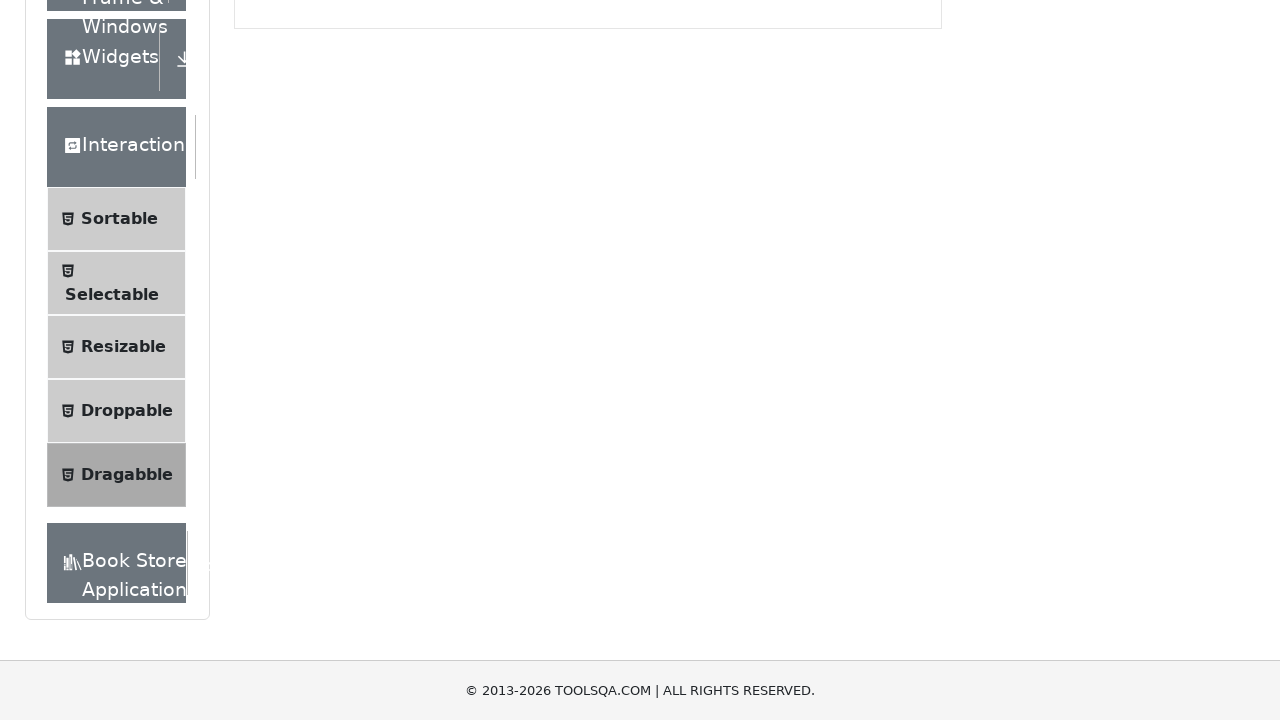